Tests that invalid credentials show the correct error message

Starting URL: https://the-internet.herokuapp.com/login

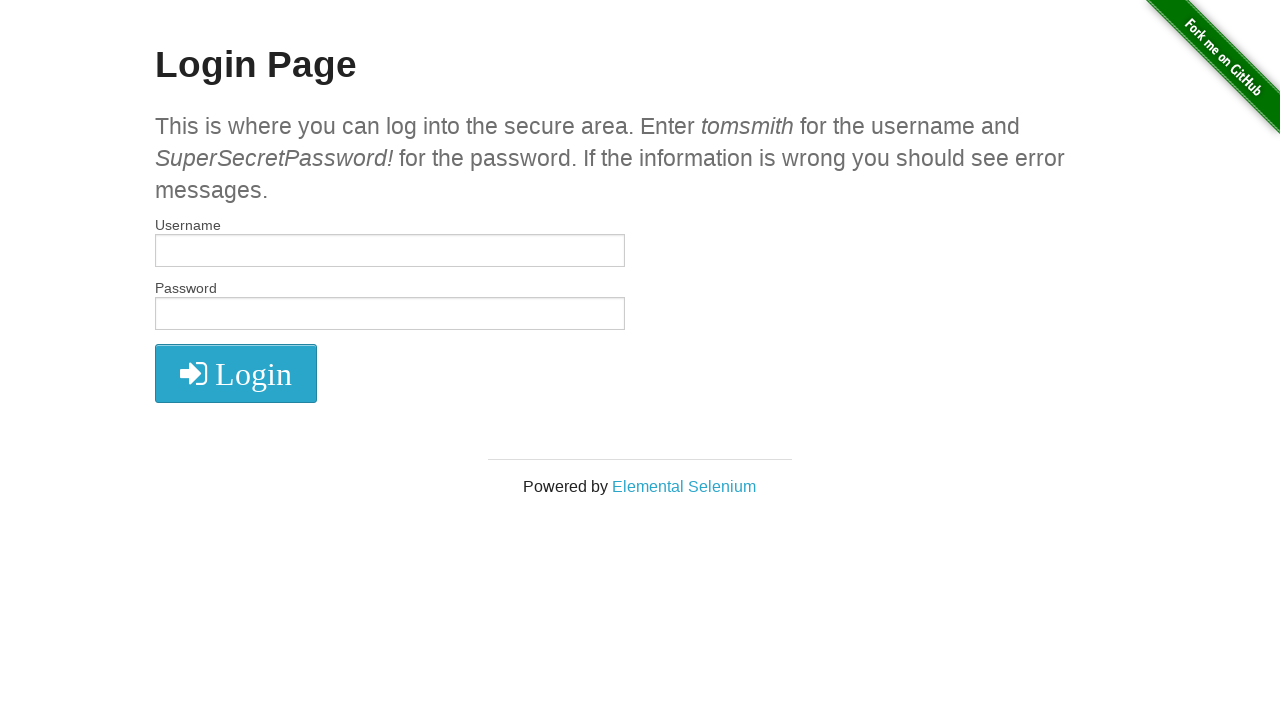

Filled username field with '1' on #username
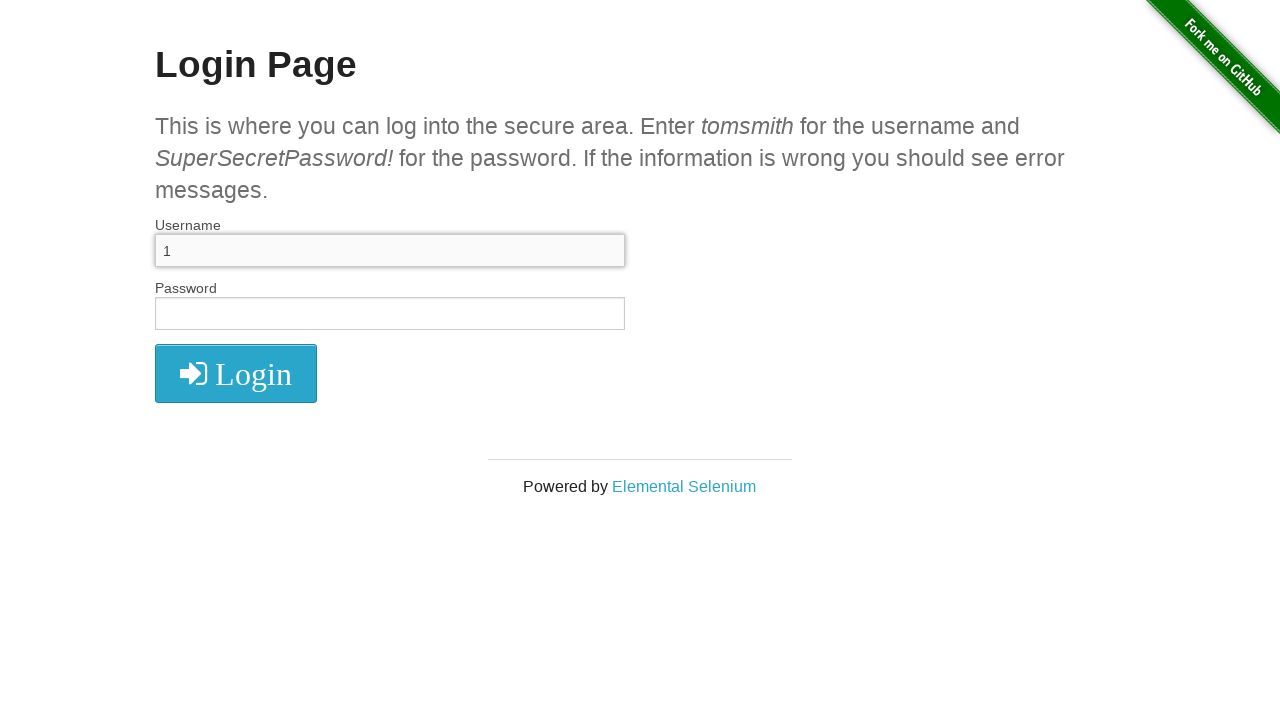

Filled password field with '2' on #password
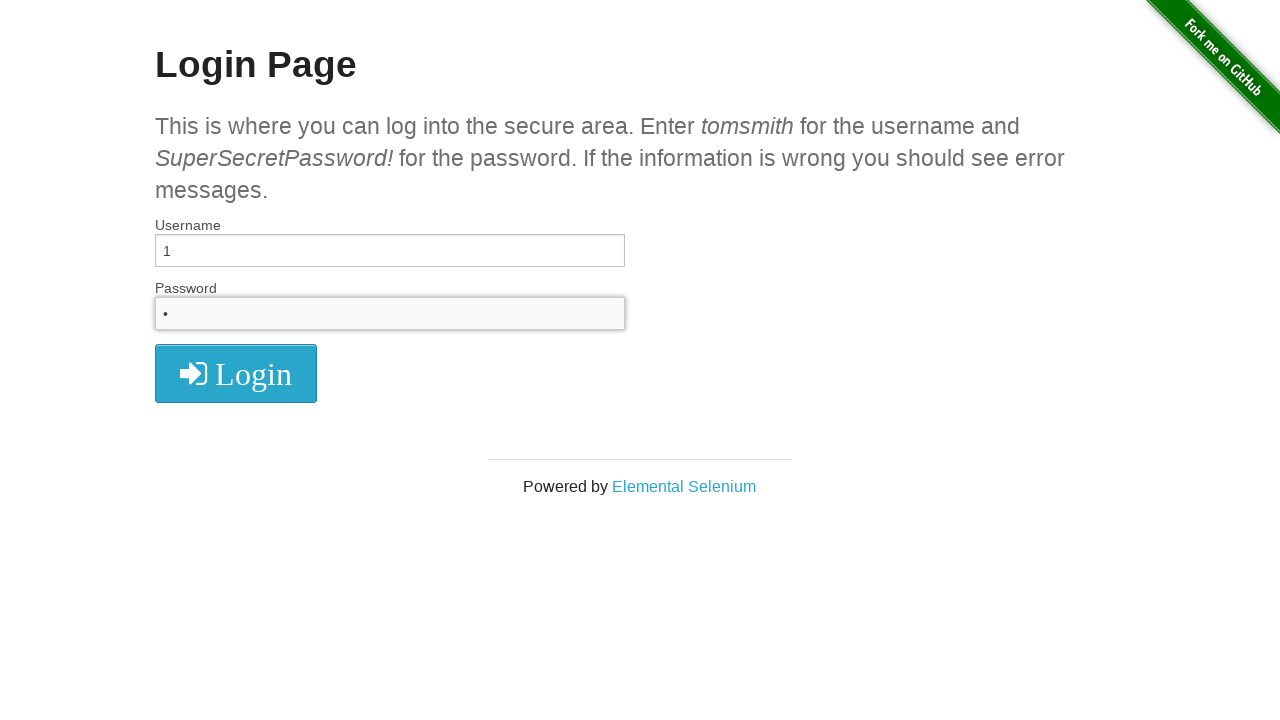

Clicked login button at (236, 373) on .radius
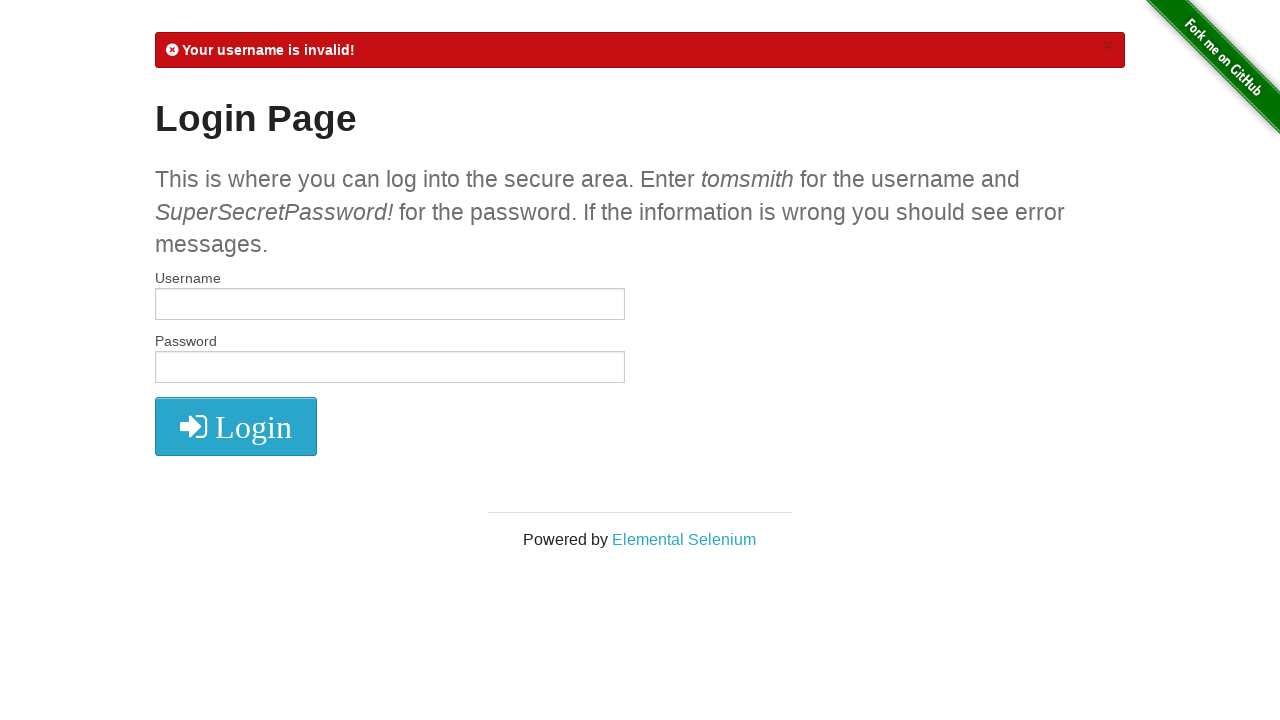

Retrieved error message text from flash-messages element
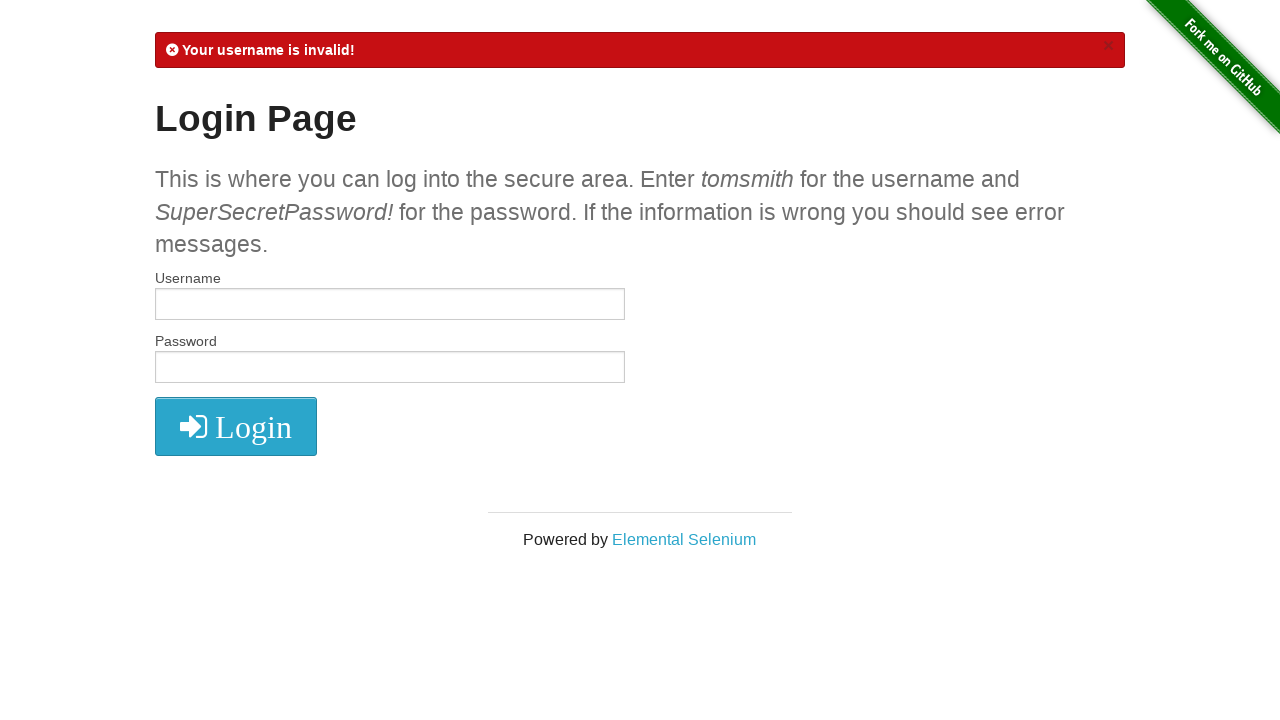

Verified error message contains 'Your username is invalid!'
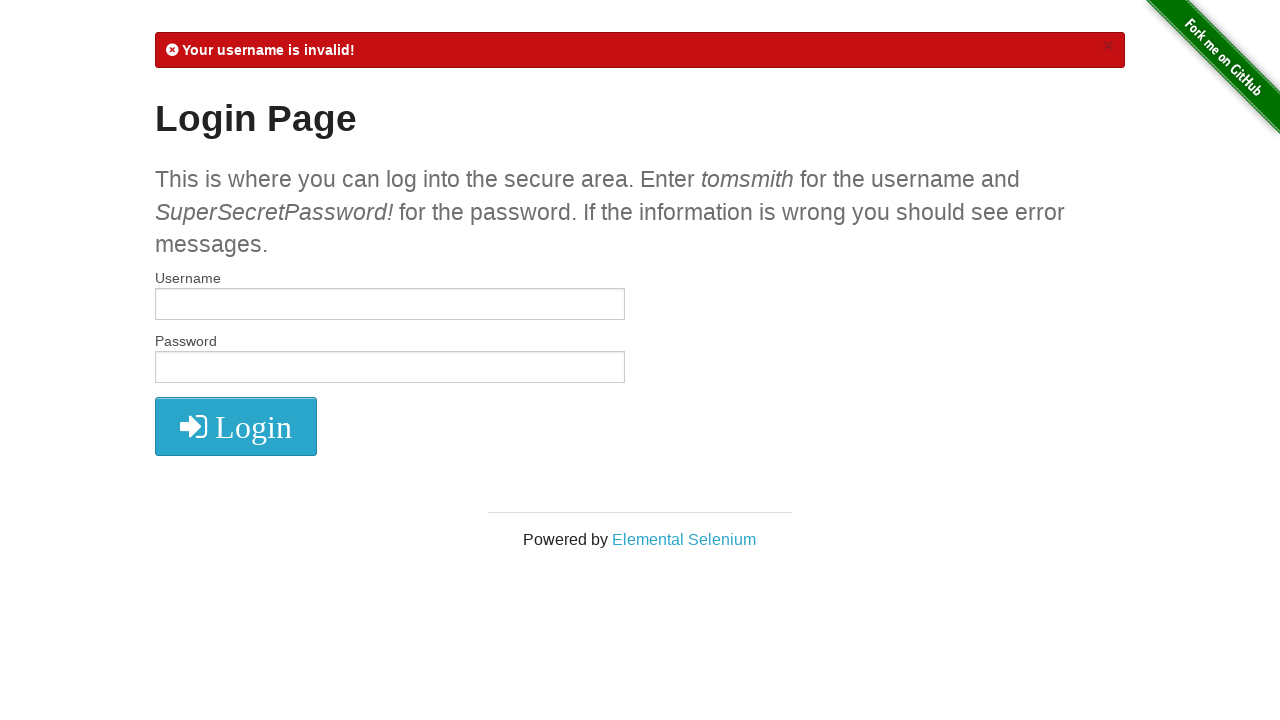

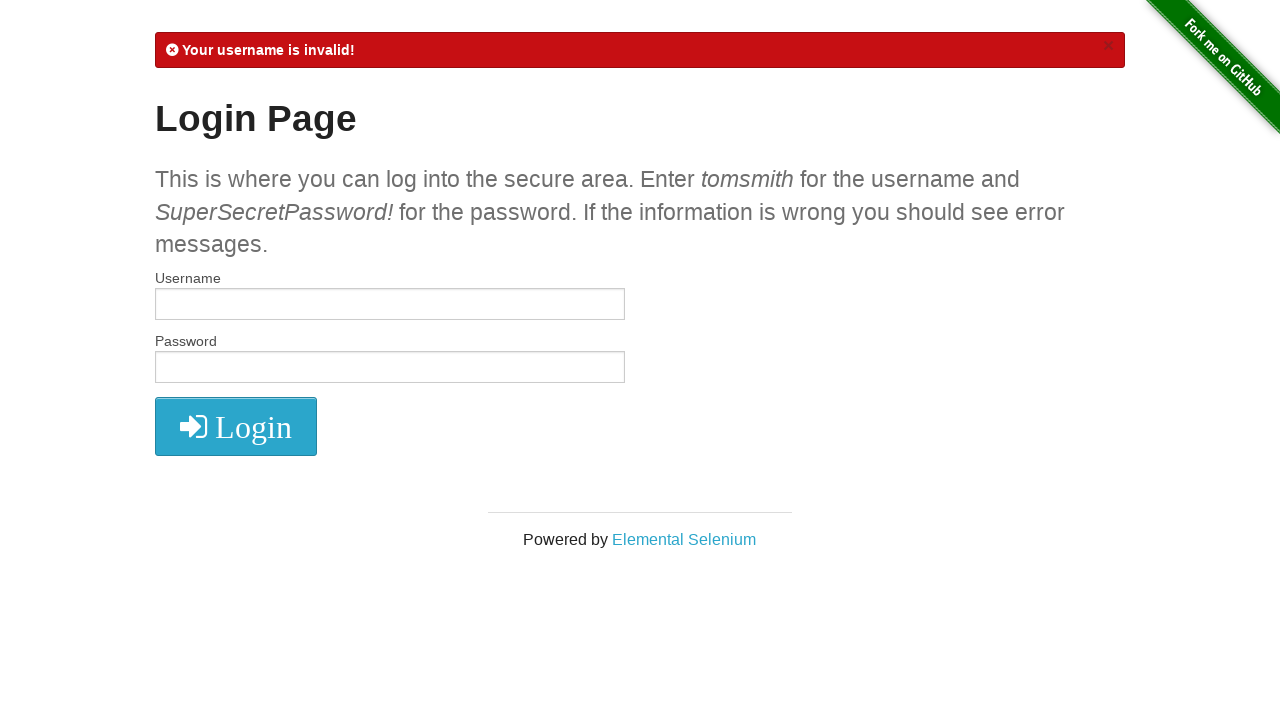